Tests the CTG Port Authority container tracking functionality by entering a container number in the search field and clicking the submit button to search for tracking information.

Starting URL: https://cpatos.gov.bd/pcs/

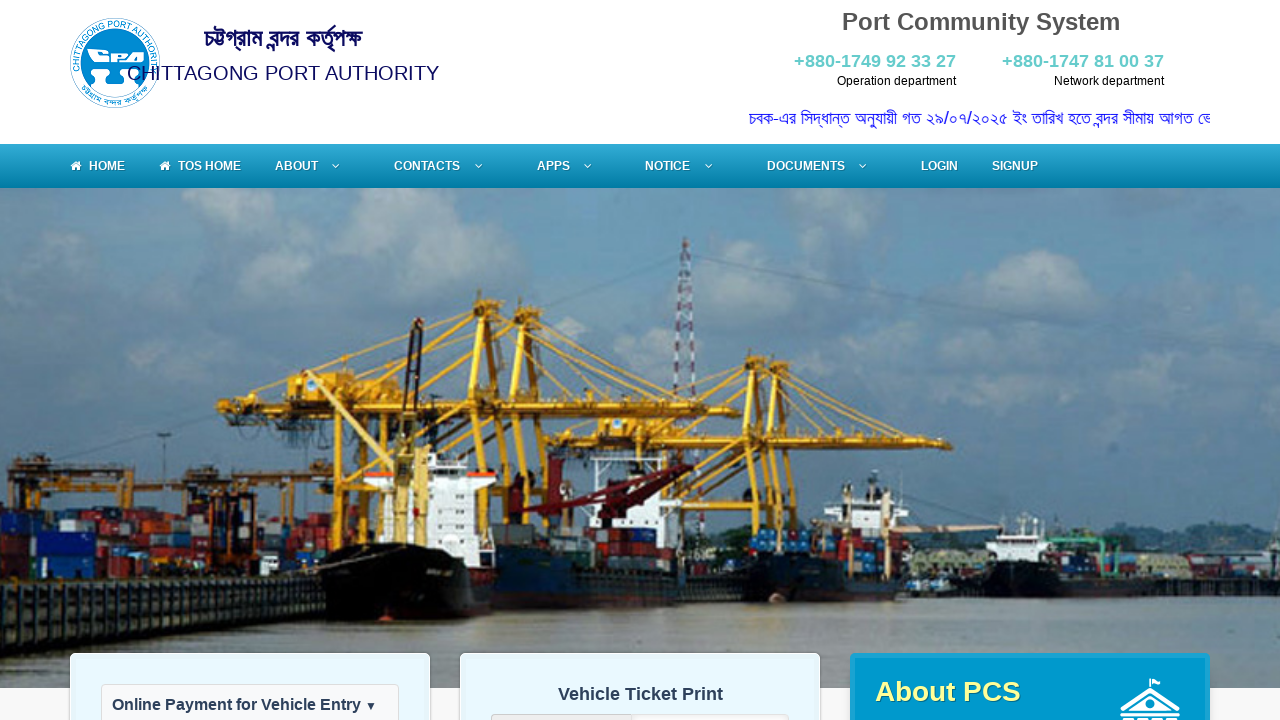

Container location input field is present
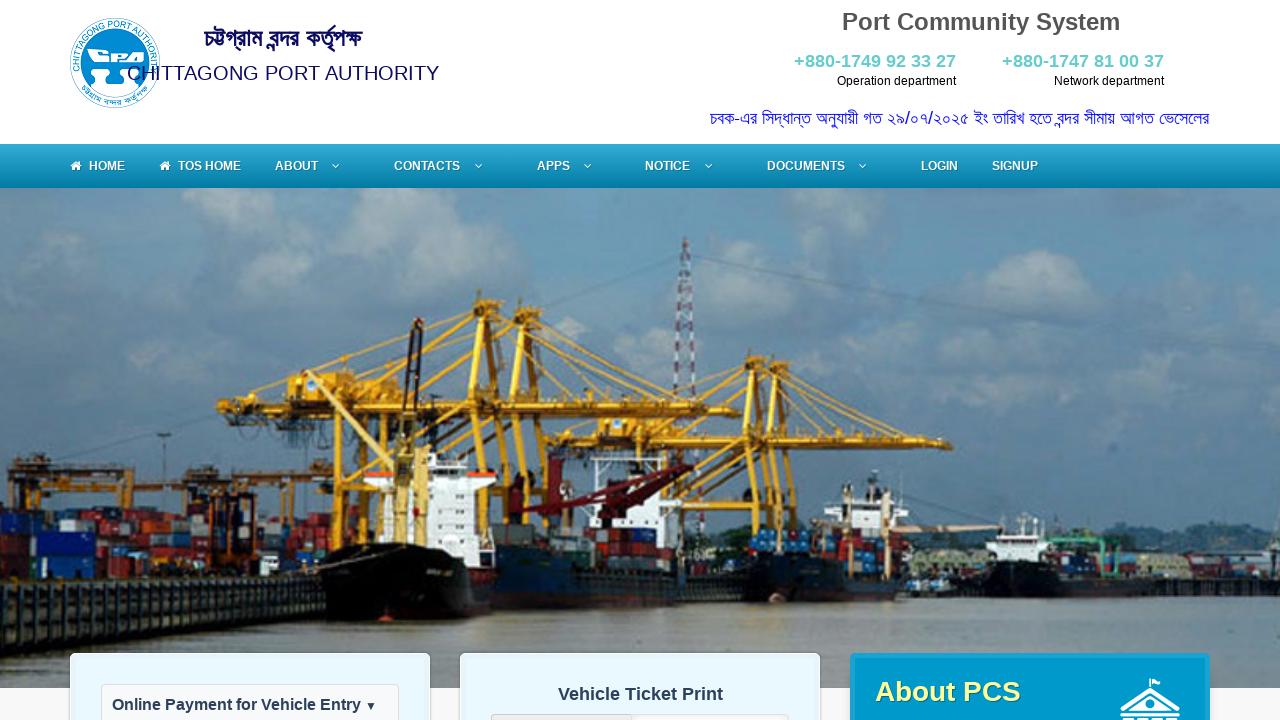

Filled container location field with 'MSCU1234567' on #containerLocation
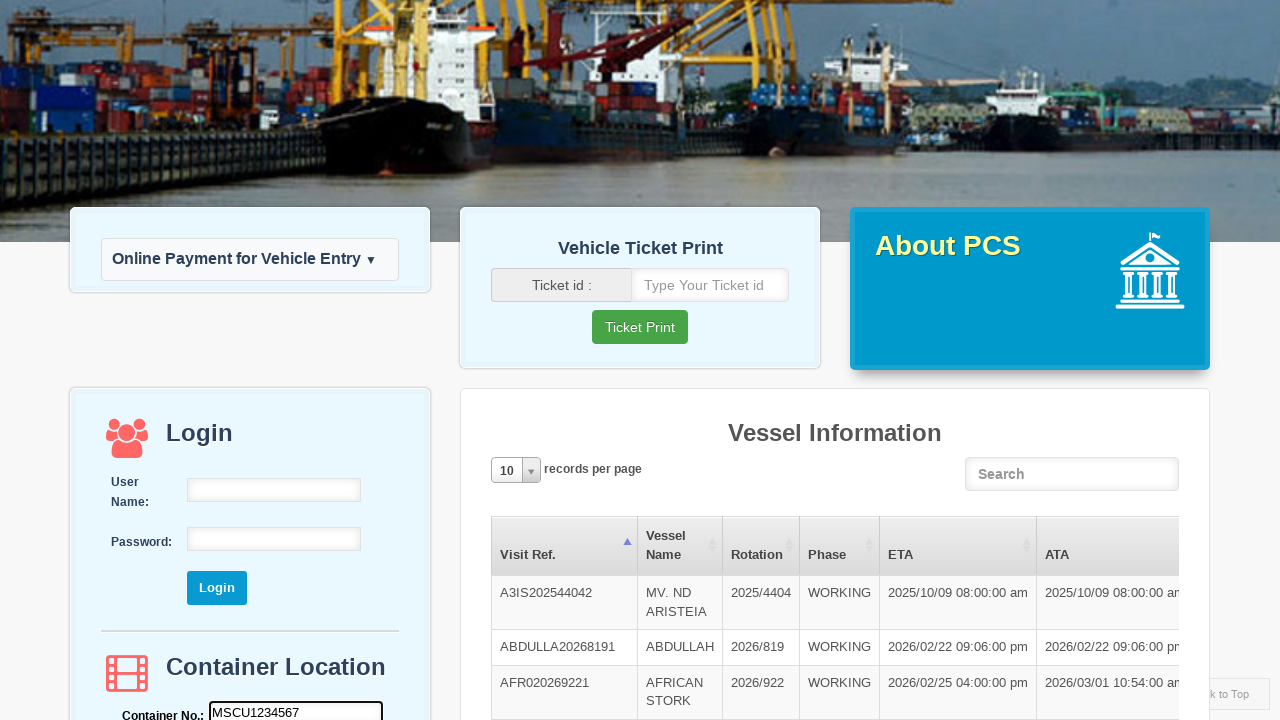

Clicked submit button to search for container tracking information at (217, 588) on #submit
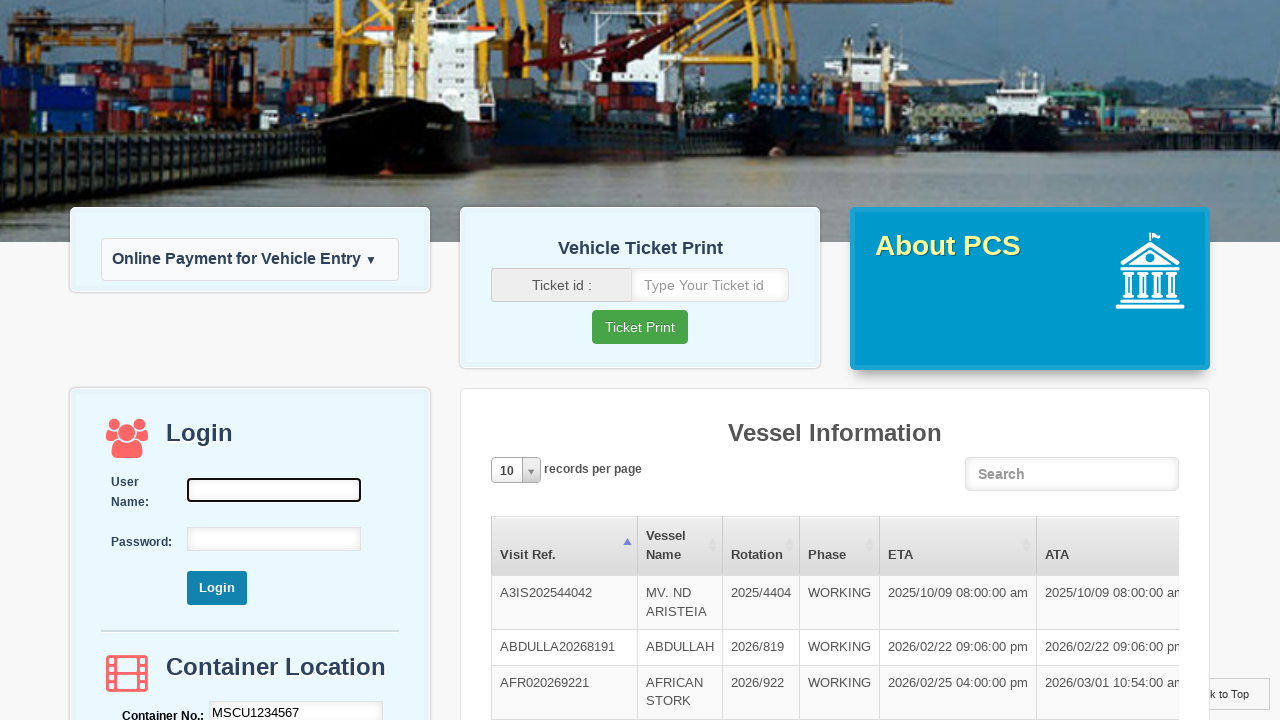

Page body is attached after search submission
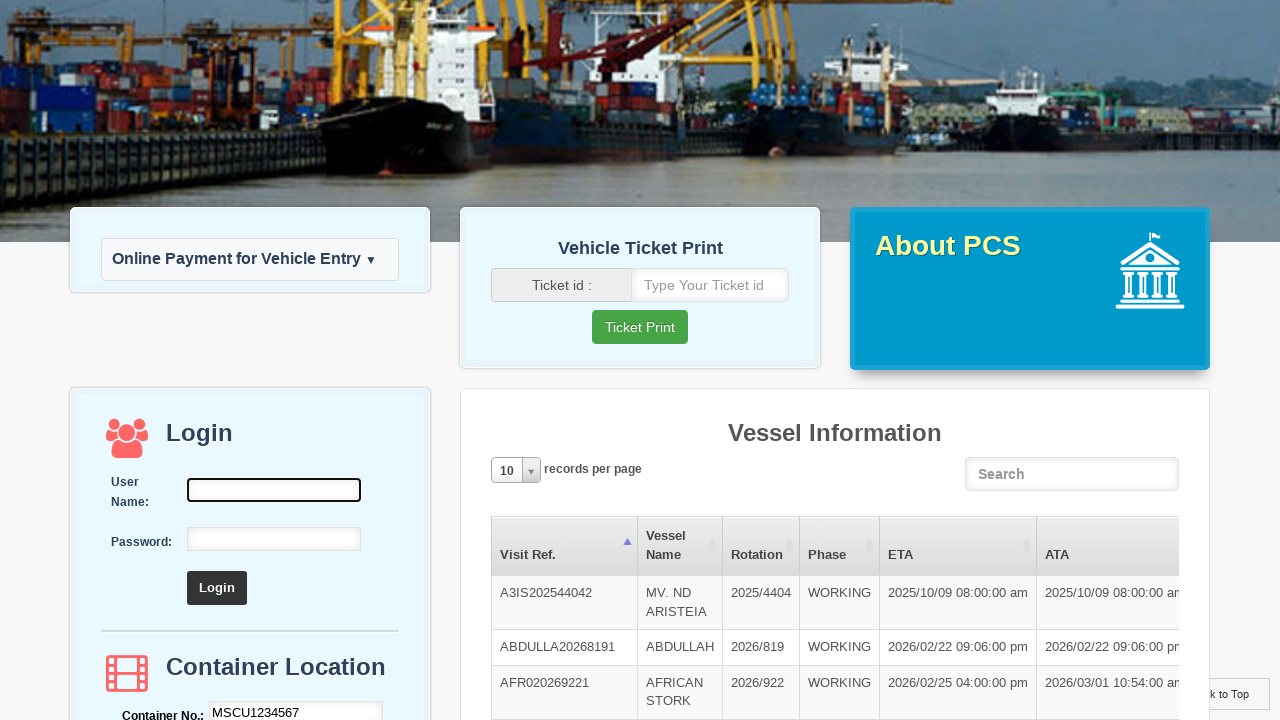

Waited 3 seconds for results page to fully load
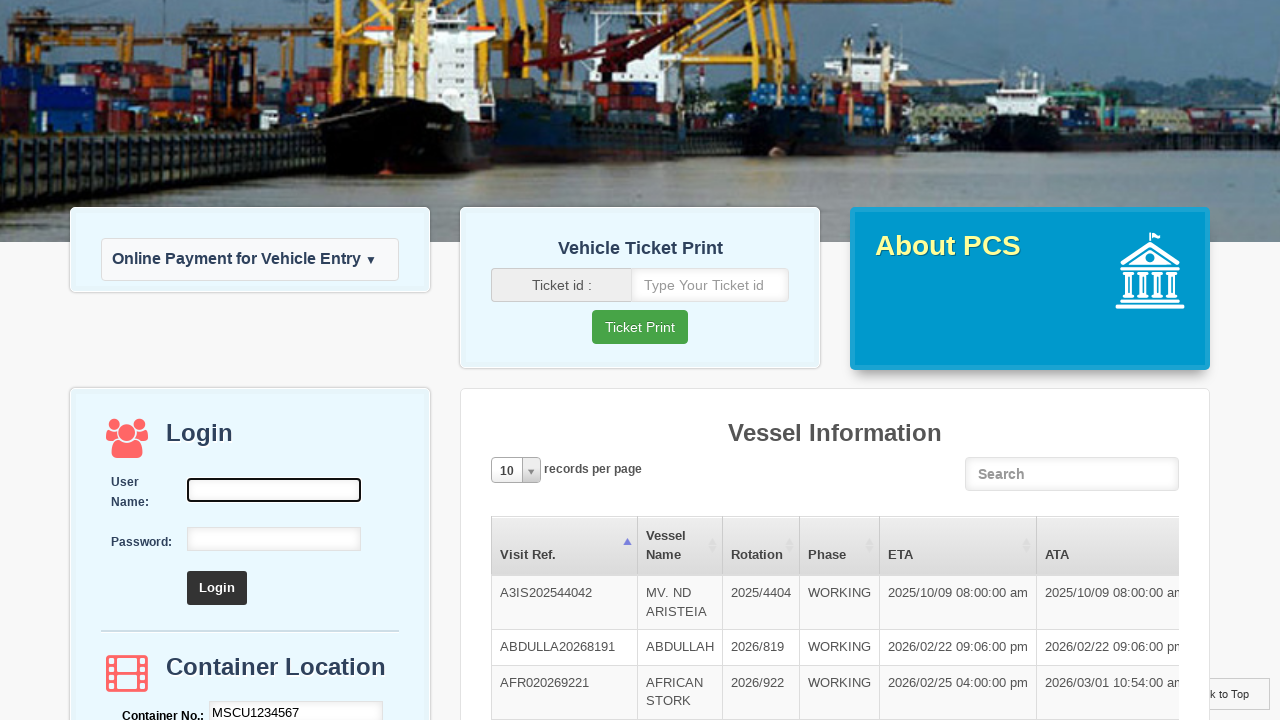

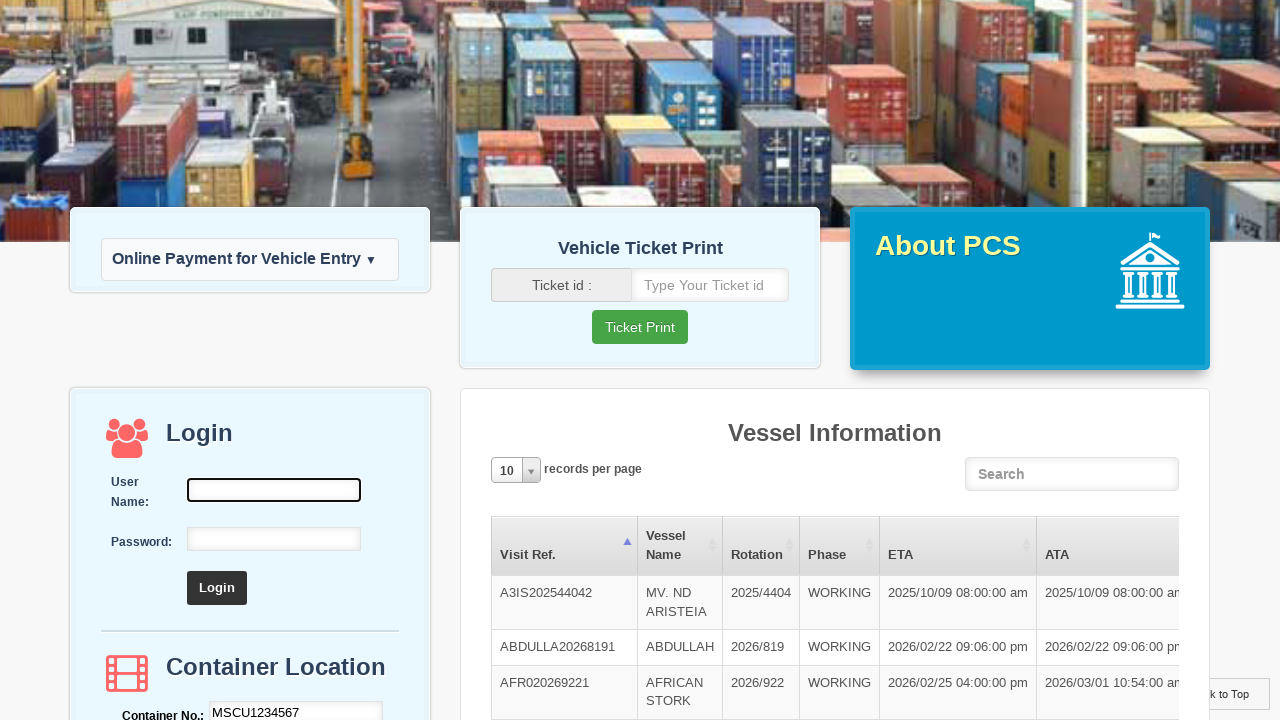